Navigates to YouTube, retrieves the page title, resizes the browser window, and verifies the page title

Starting URL: https://www.youtube.com/

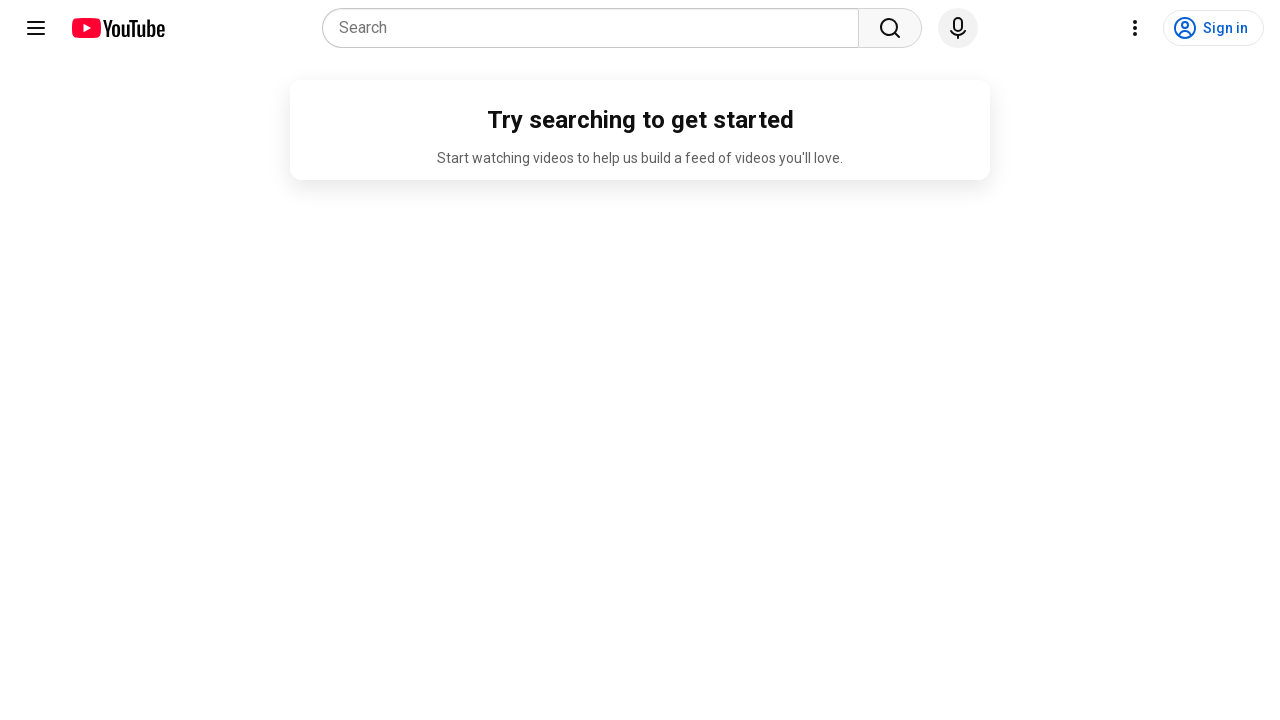

Retrieved page title from YouTube
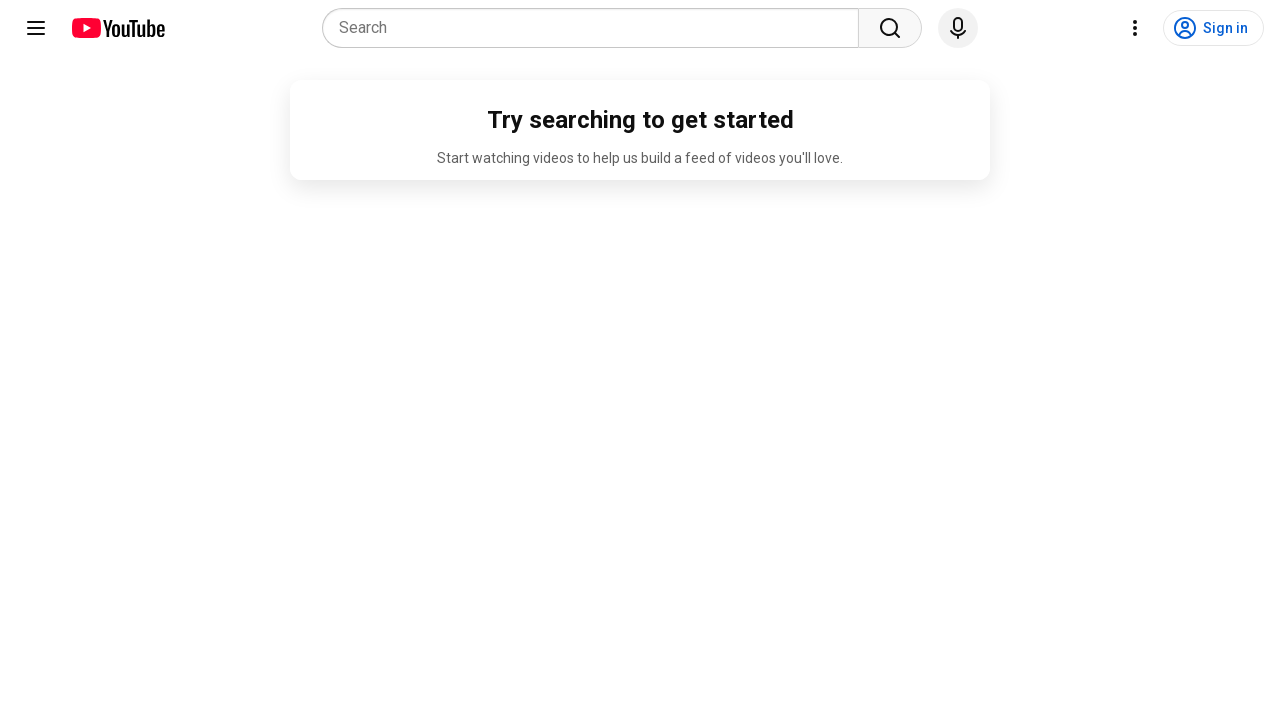

Resized browser window to 1440x900
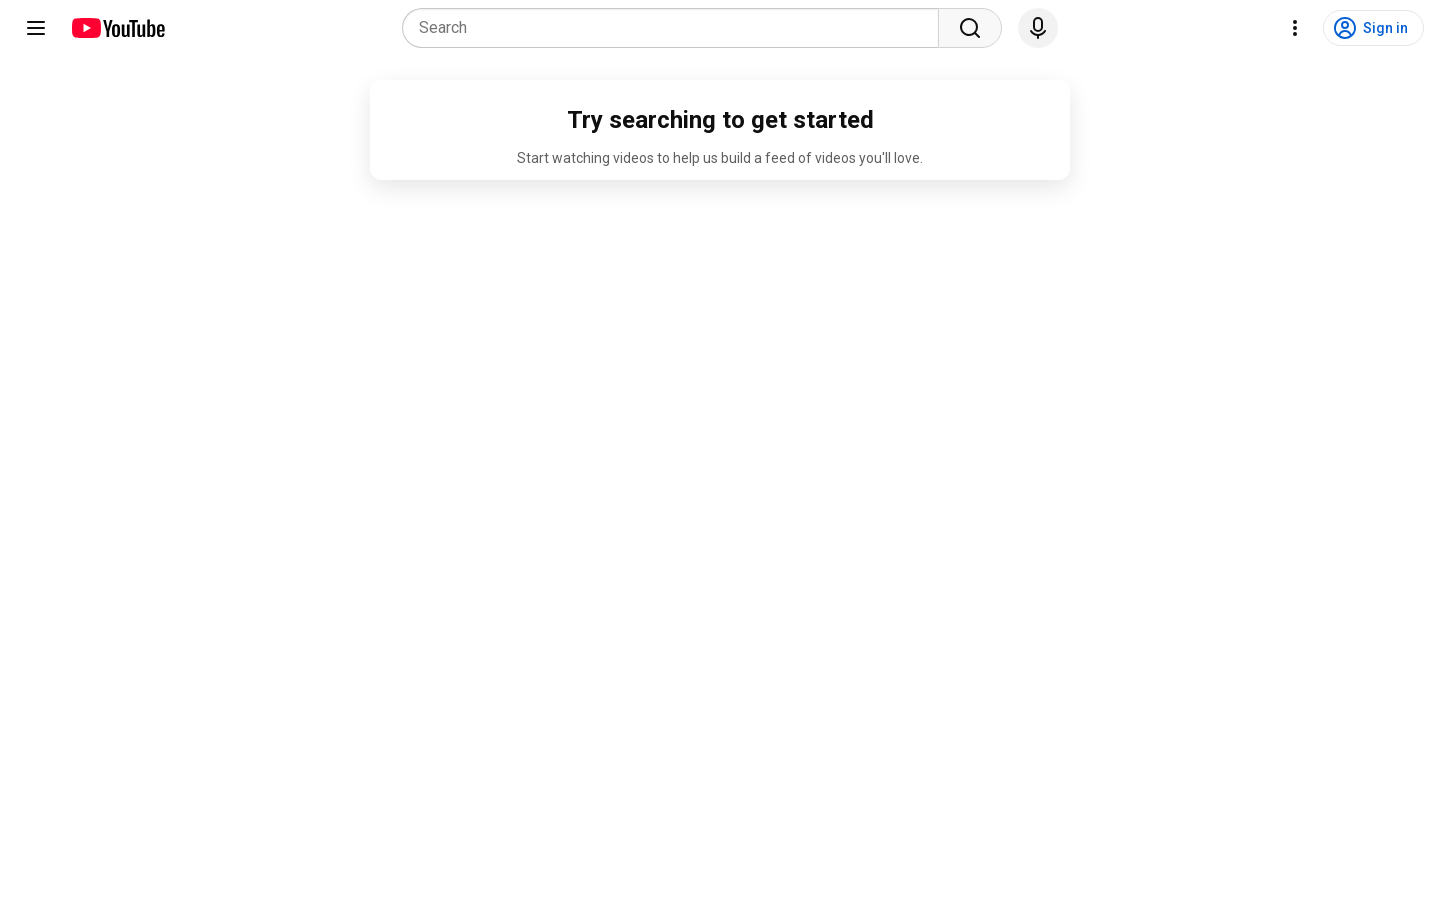

Verified page title is not 'Google'
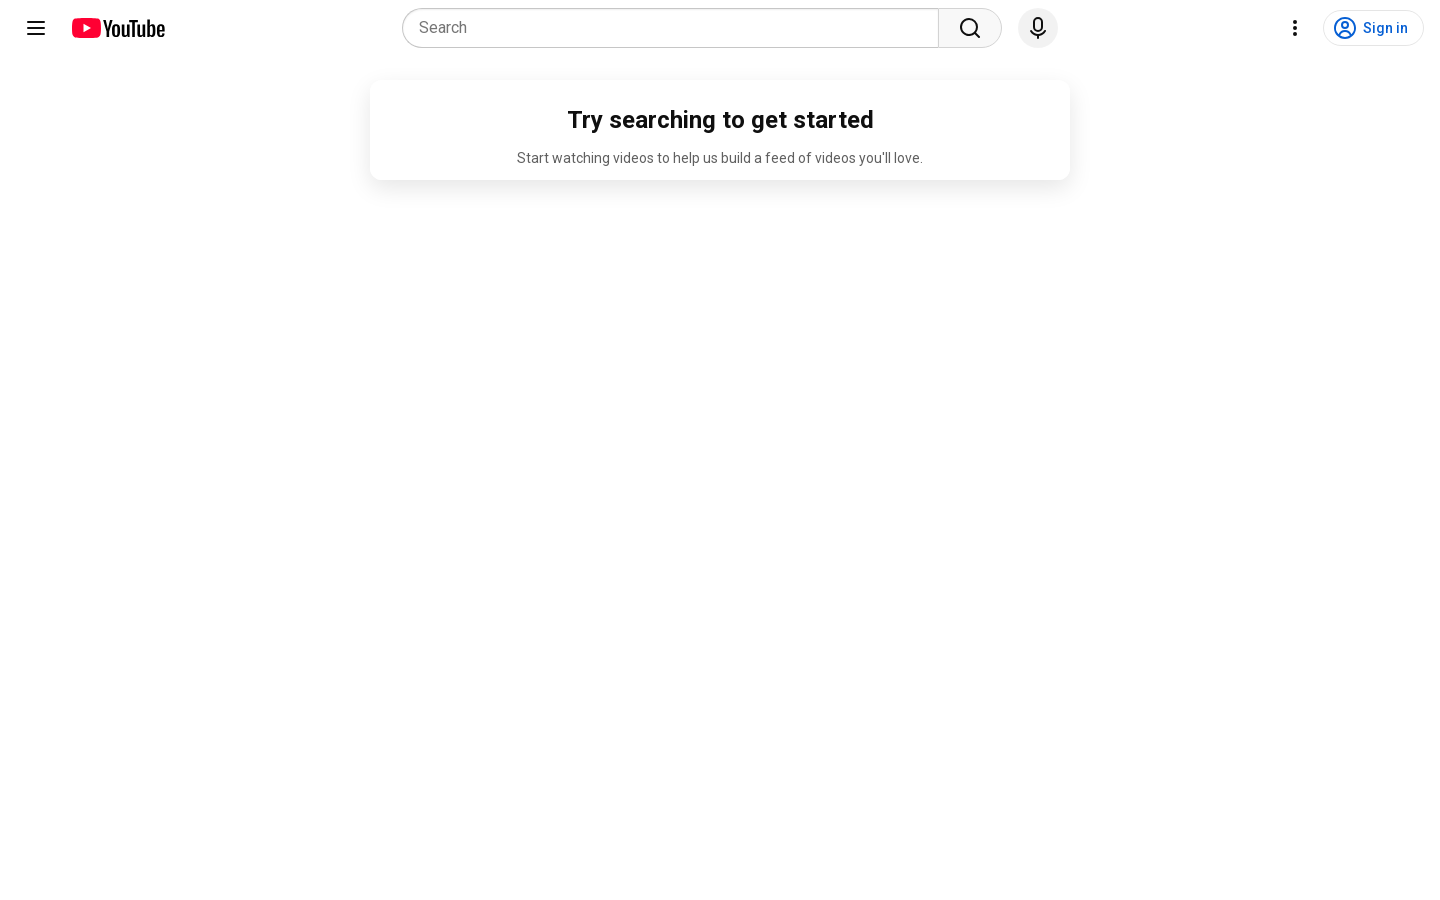

Retrieved current URL from YouTube
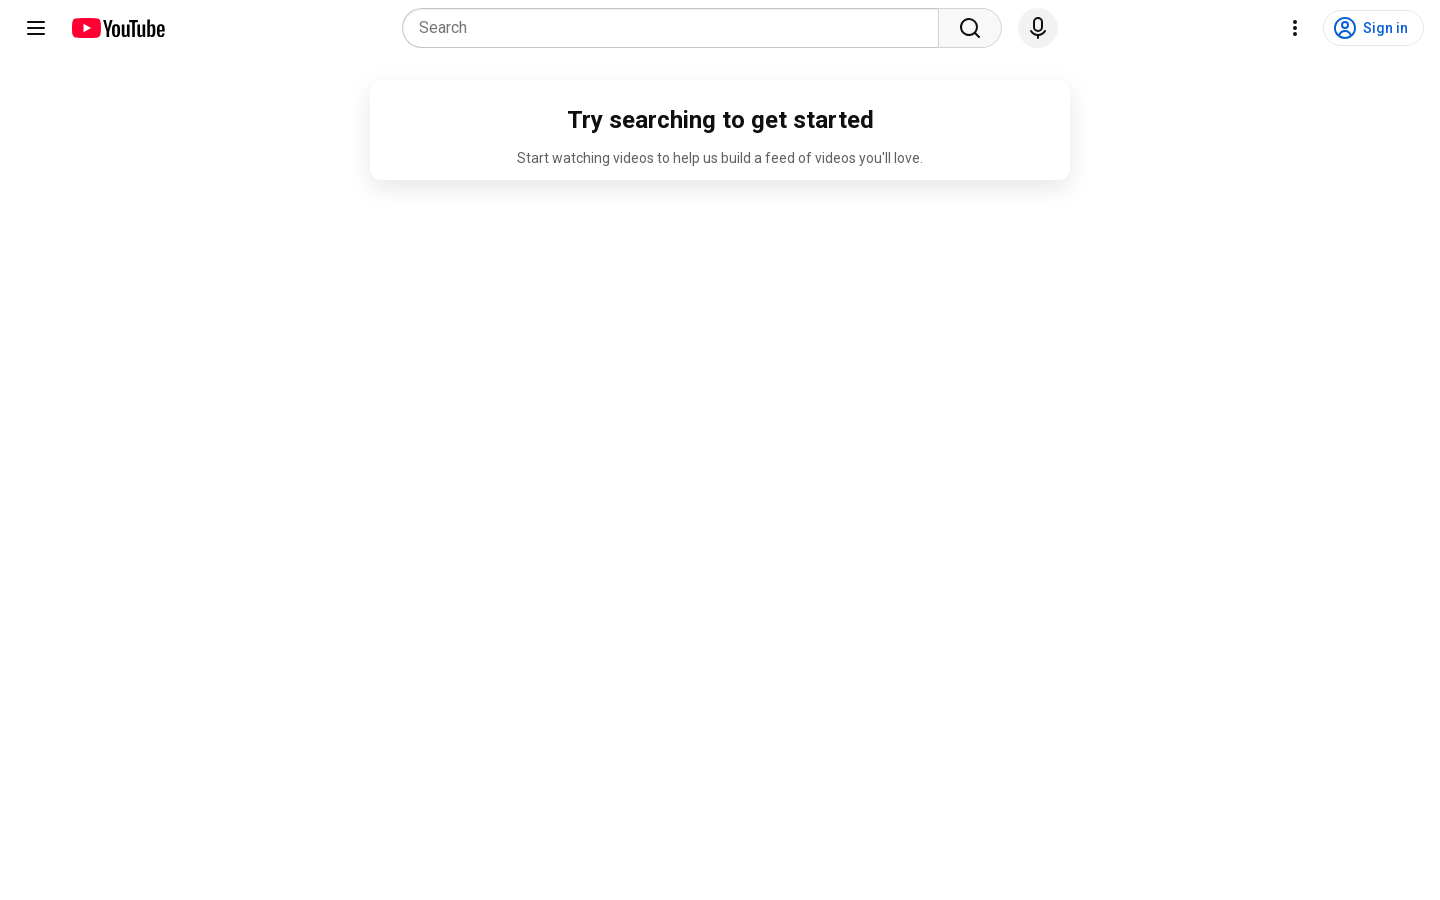

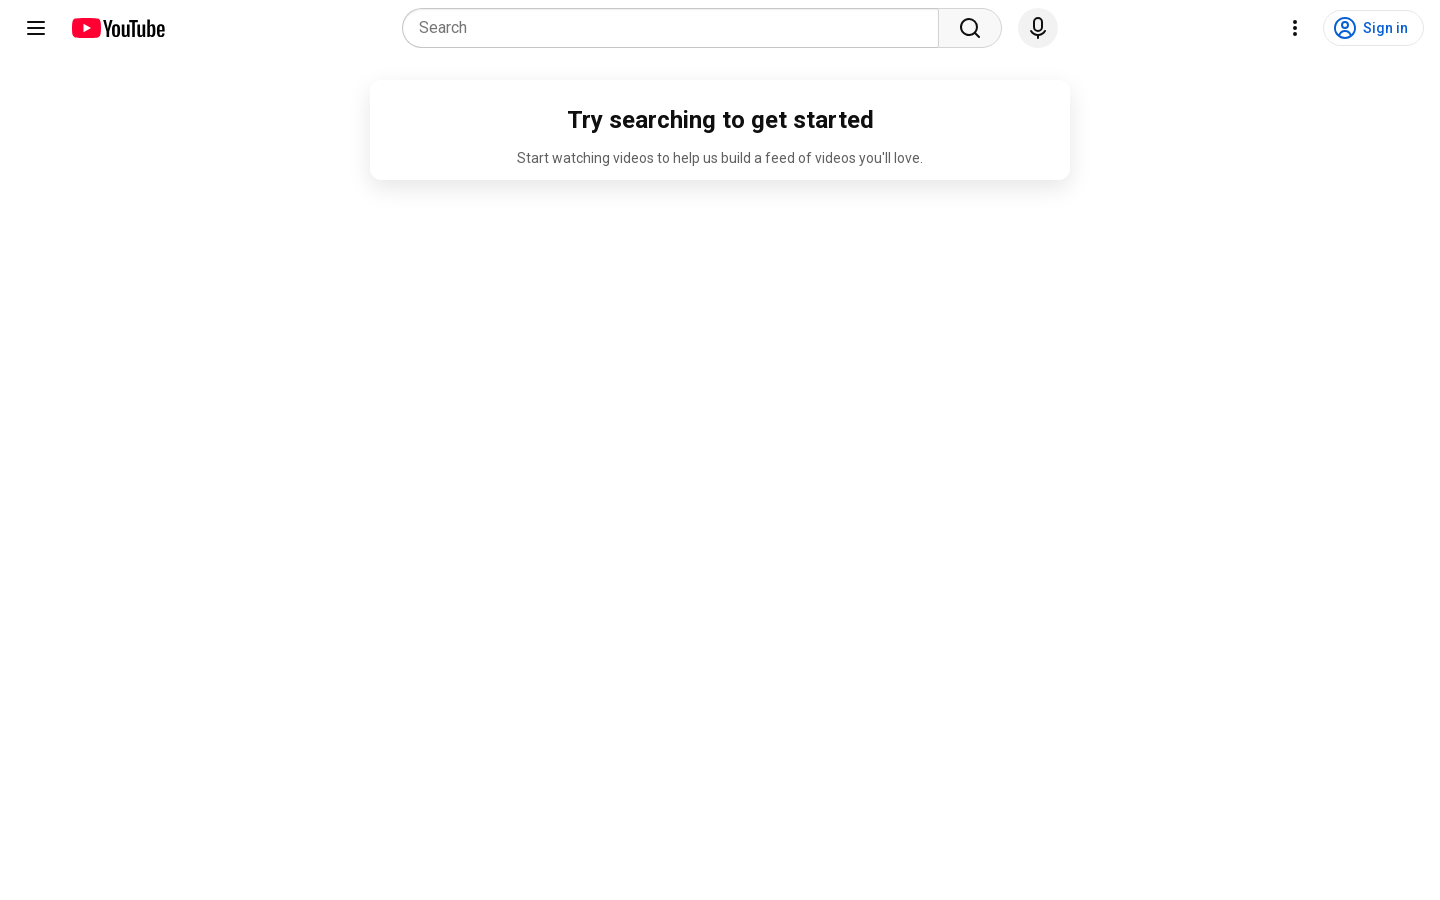